Tests e-commerce cart functionality by adding a product to cart and verifying the product name in the cart matches the product name on the main page.

Starting URL: https://www.bstackdemo.com

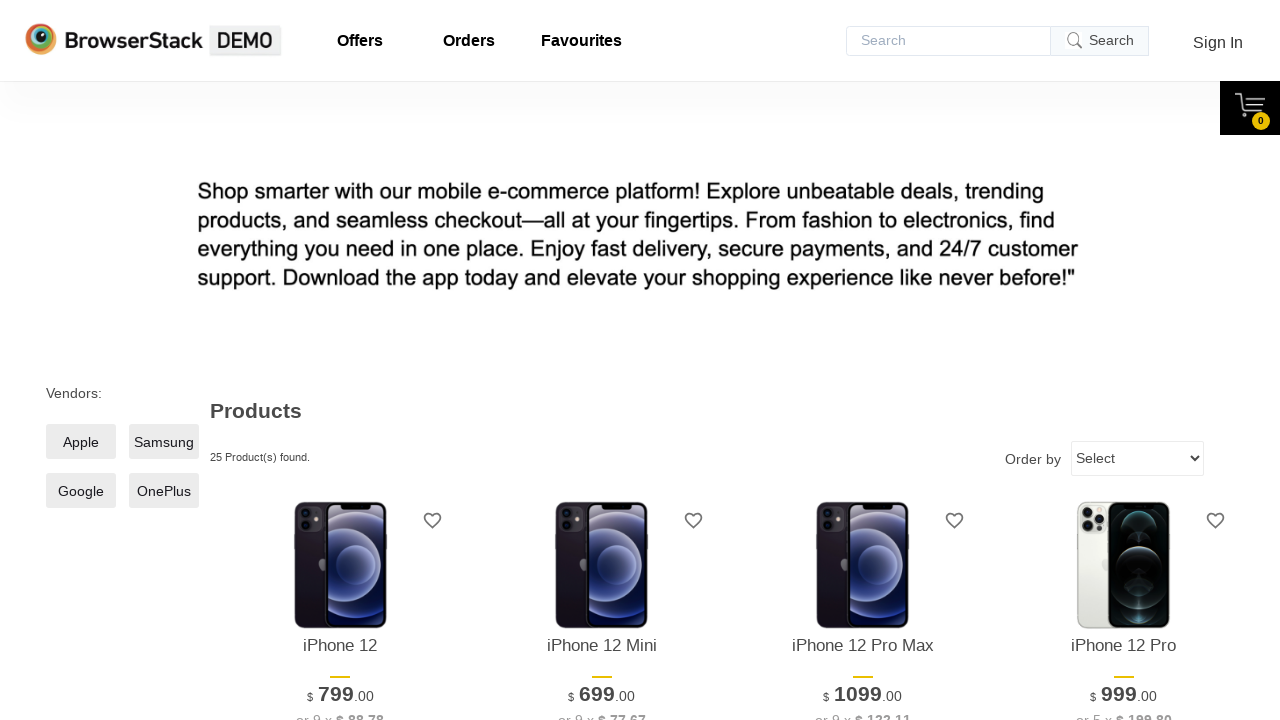

Page loaded - domcontentloaded state reached
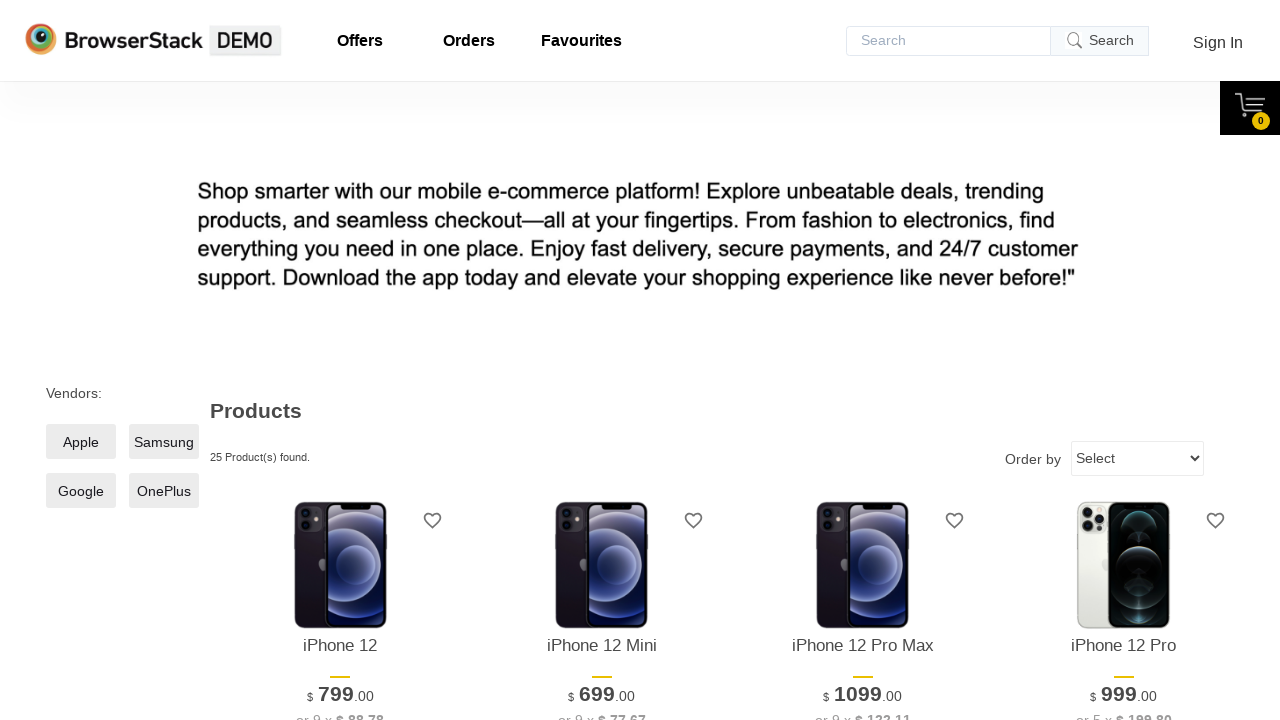

Verified page title contains 'StackDemo'
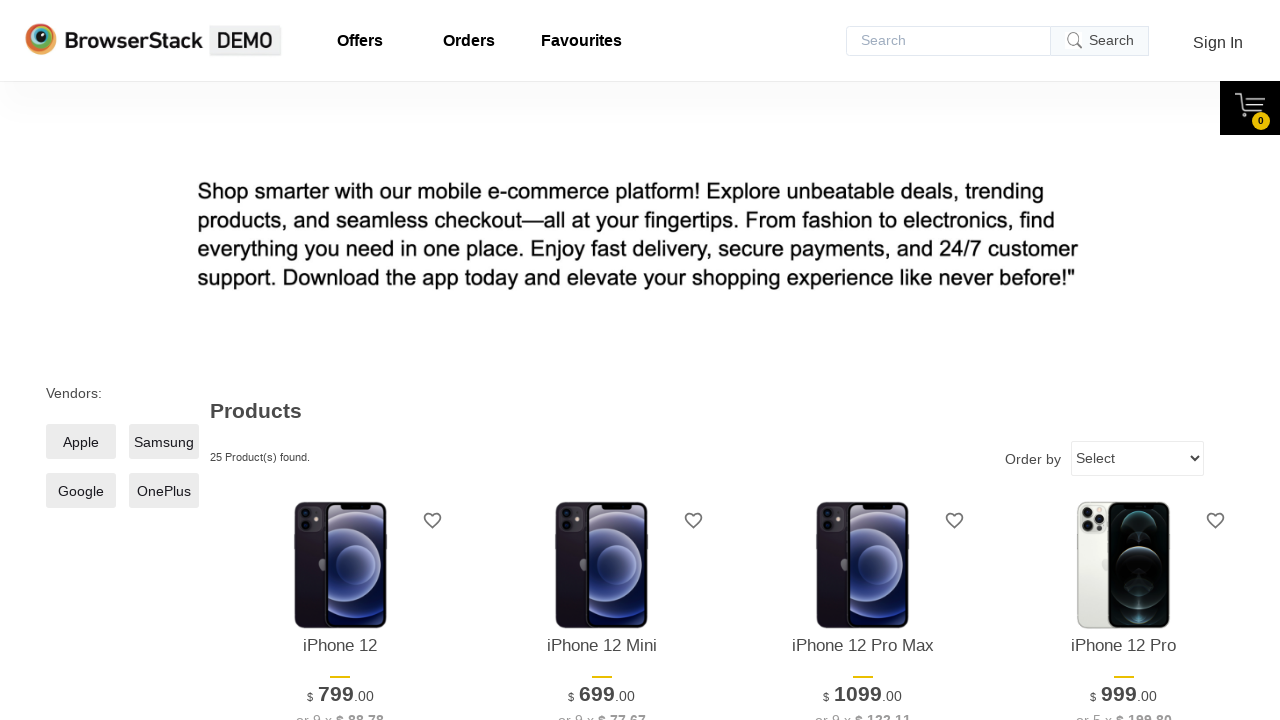

Retrieved product name from main page: 'iPhone 12'
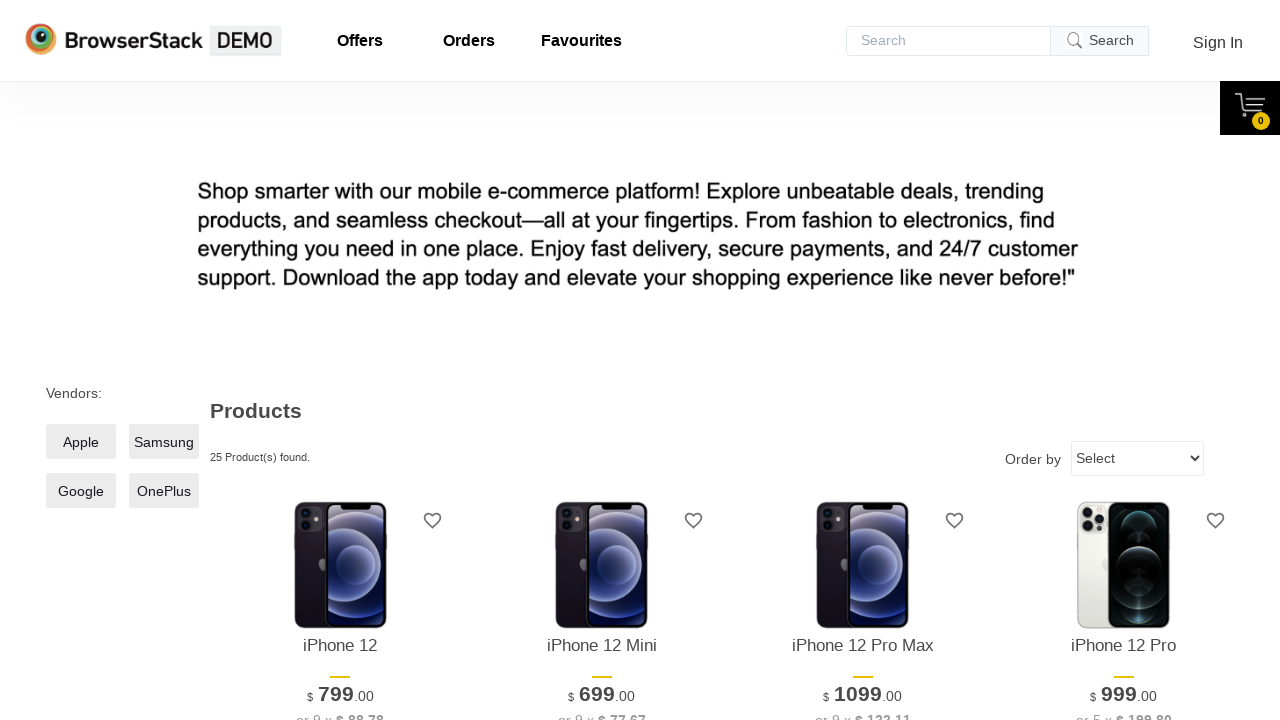

Clicked 'Add to Cart' button for first product at (340, 361) on xpath=//*[@id='1']/div[4]
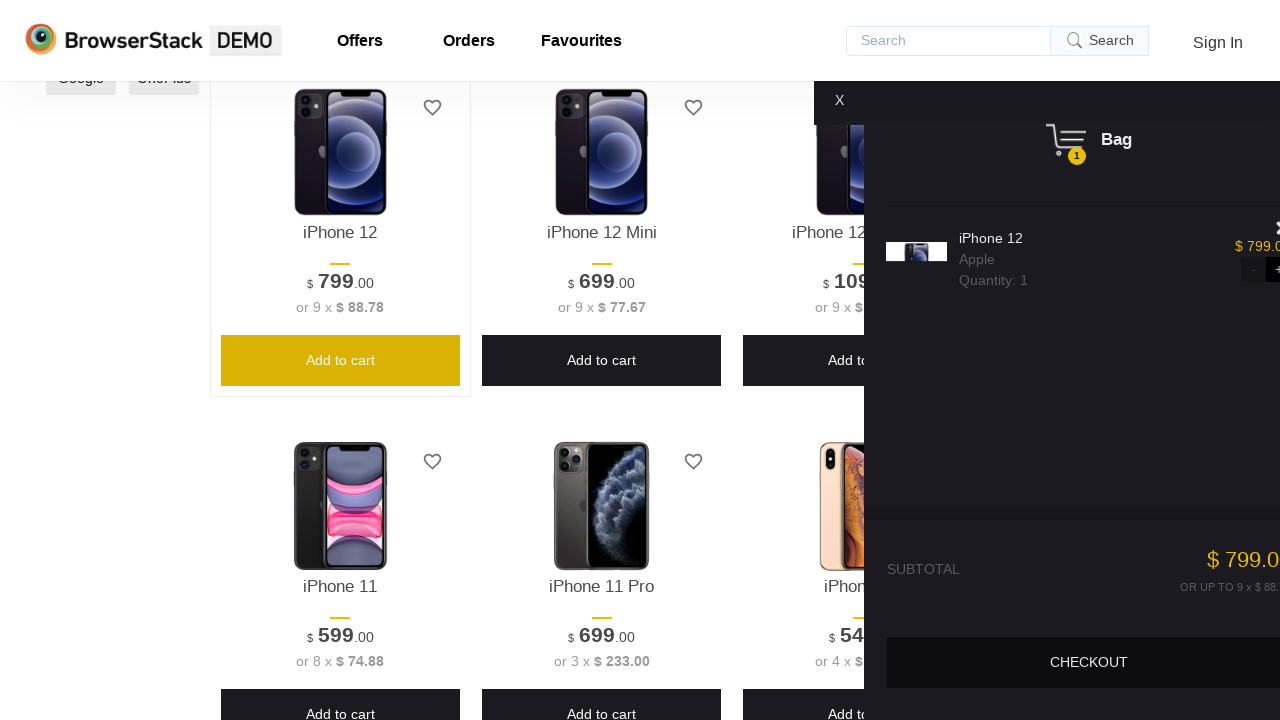

Cart content became visible
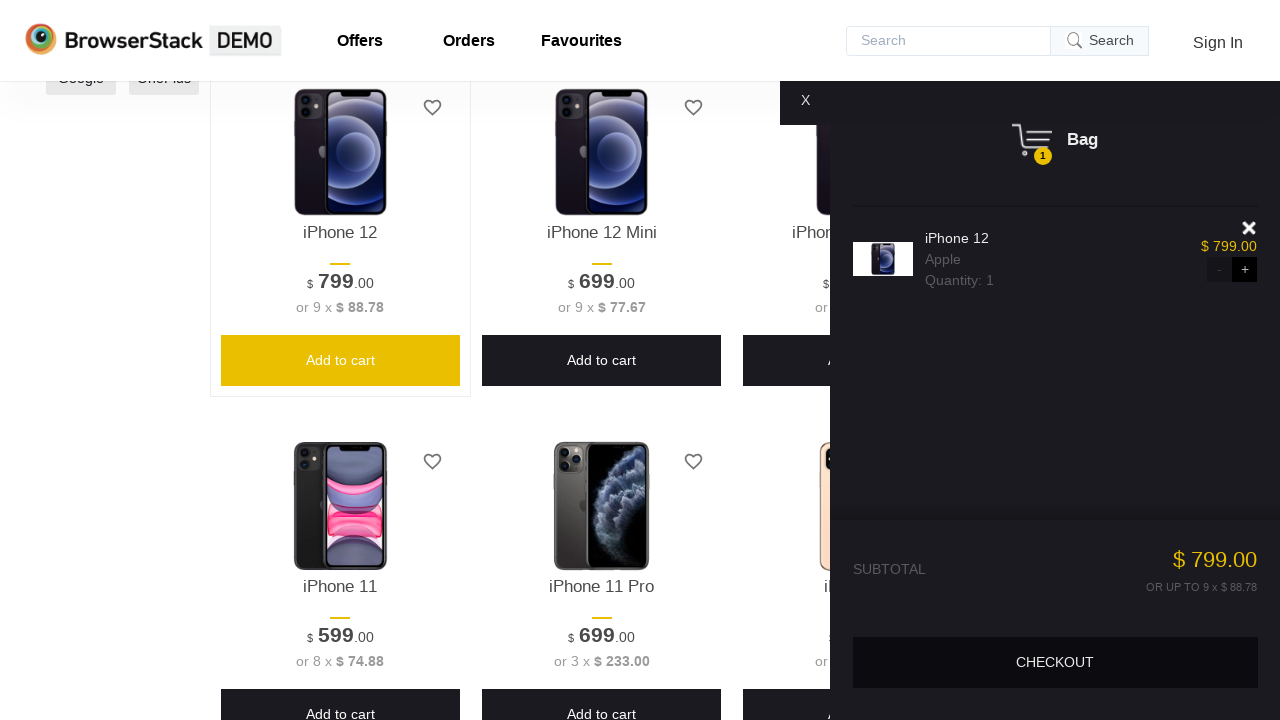

Verified cart content is visible
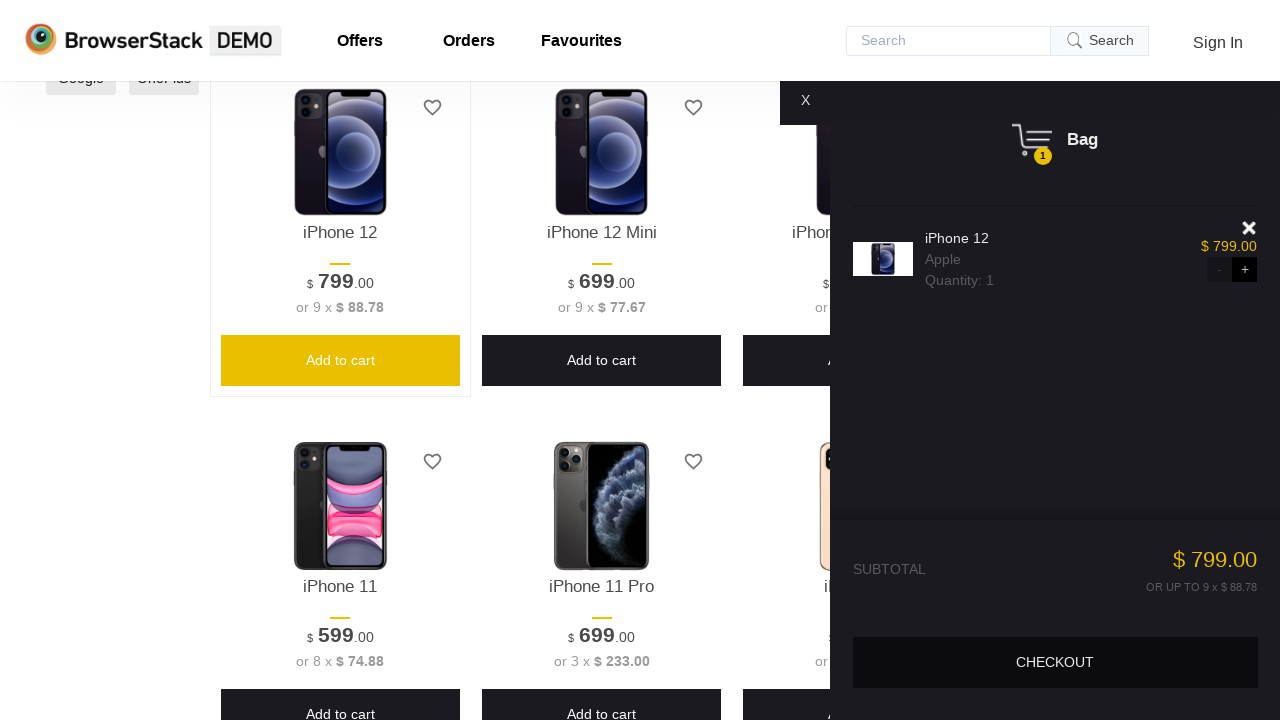

Retrieved product name from cart: 'iPhone 12'
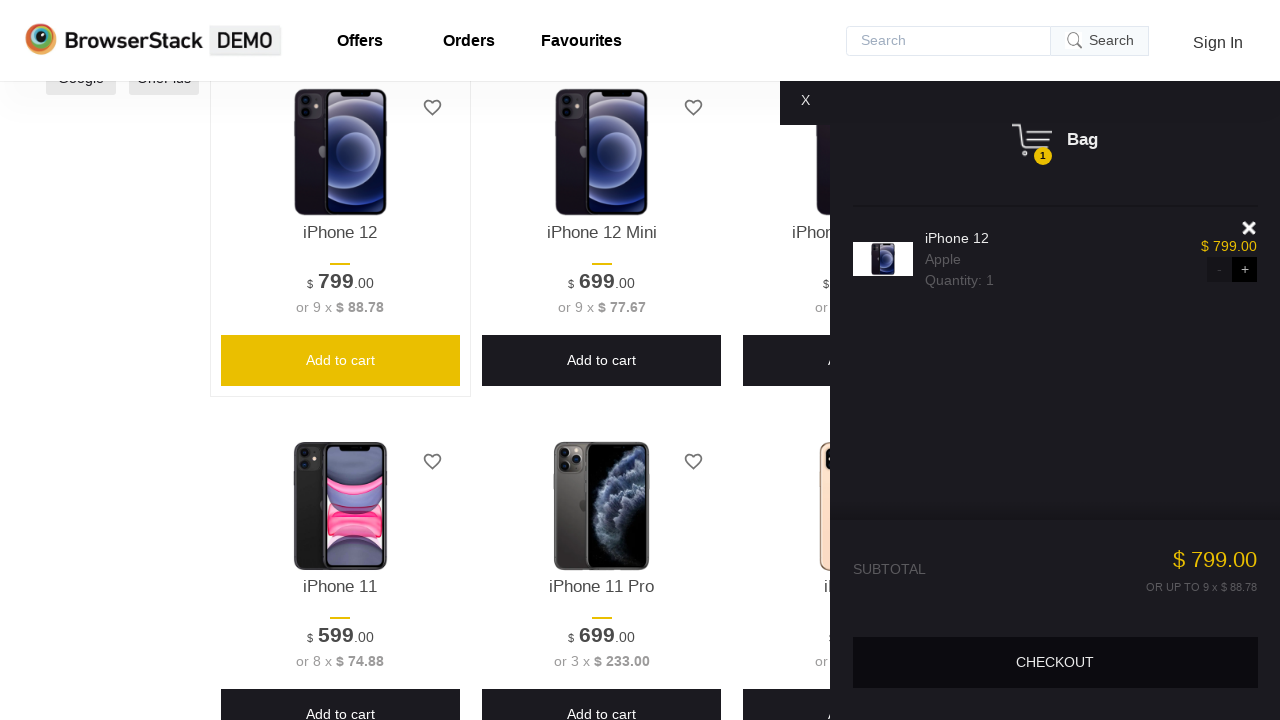

Verified product names match: 'iPhone 12' == 'iPhone 12'
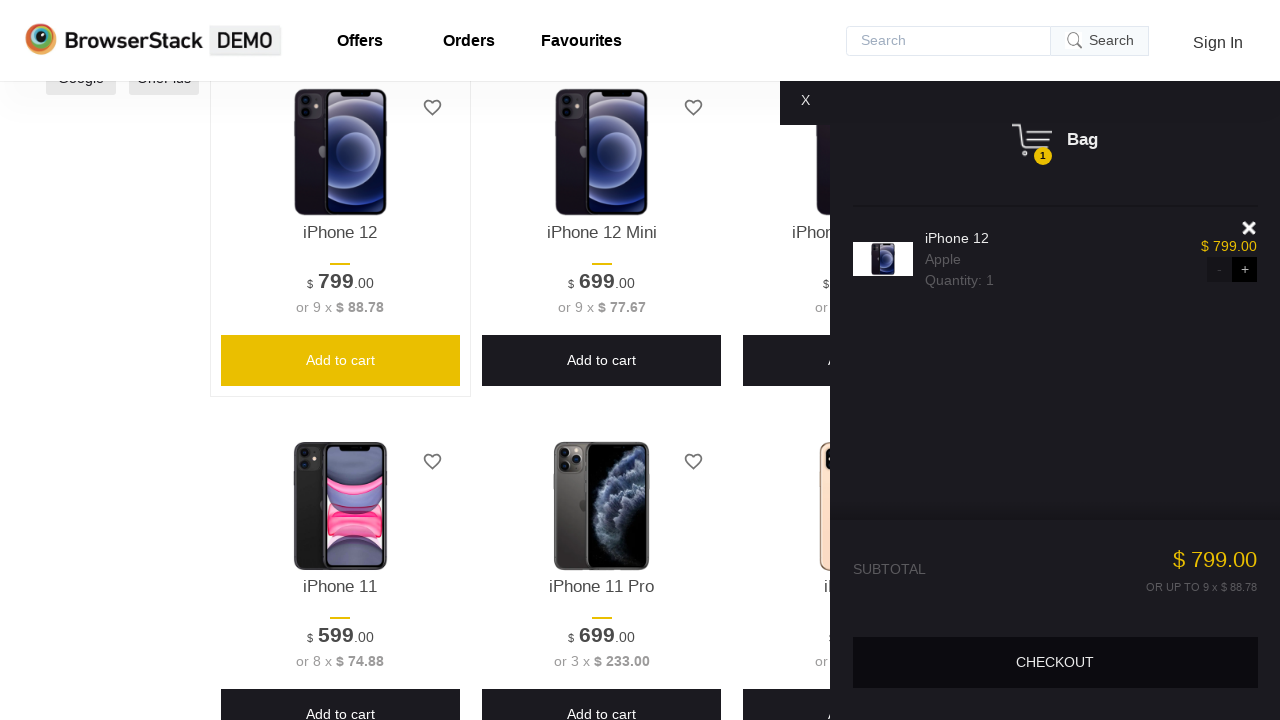

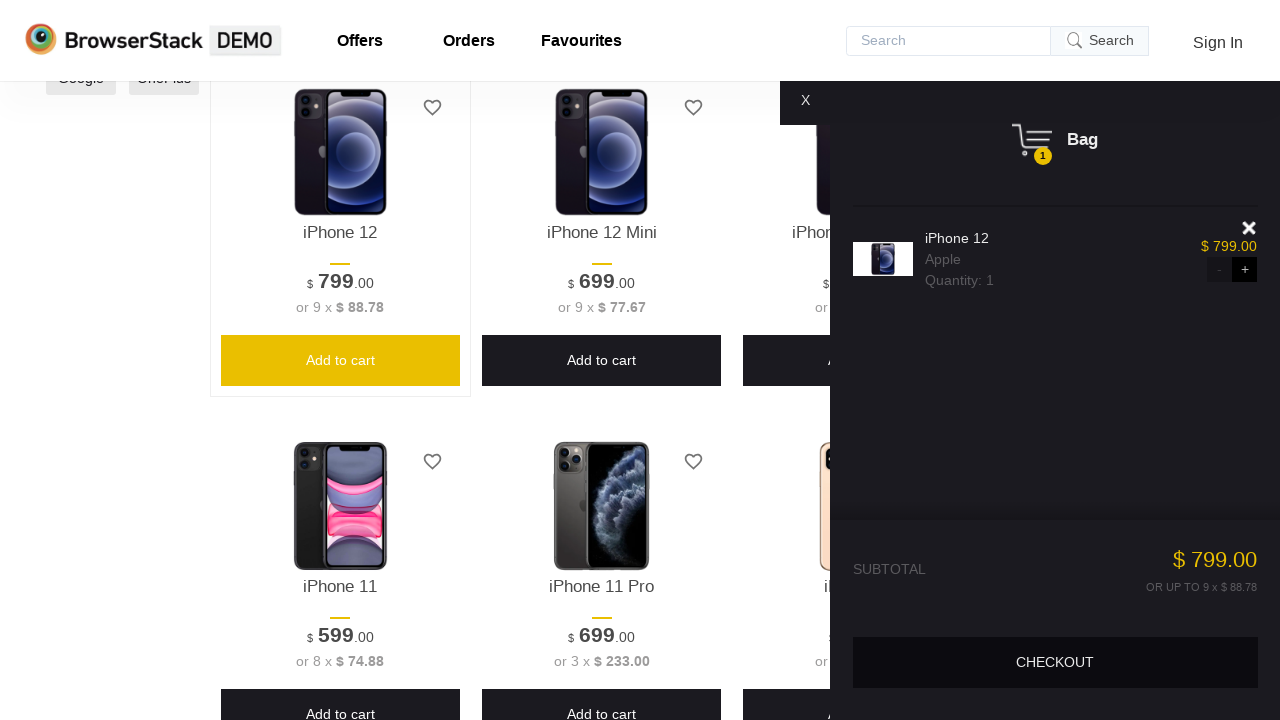